Tests the train search functionality on erail.in by selecting date-only mode and searching for trains between Tambaram and Madurai Jn stations

Starting URL: https://erail.in/

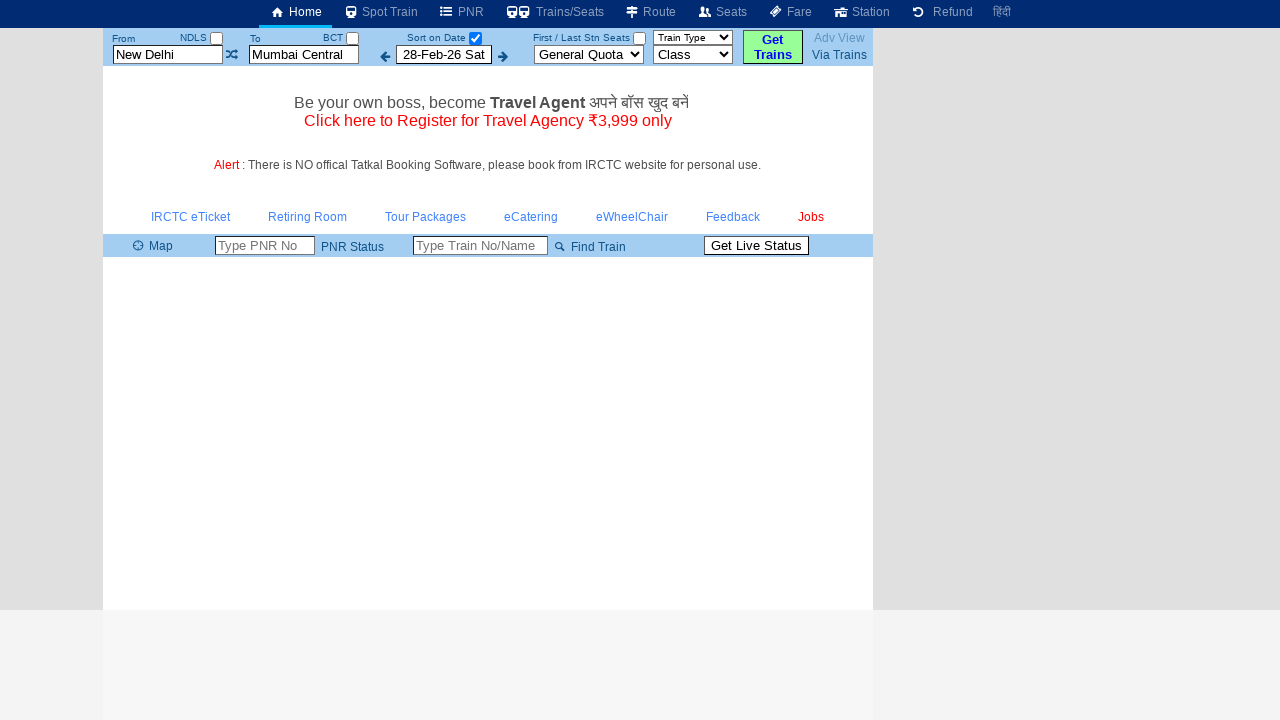

Waited for 'Select Date Only' checkbox to load
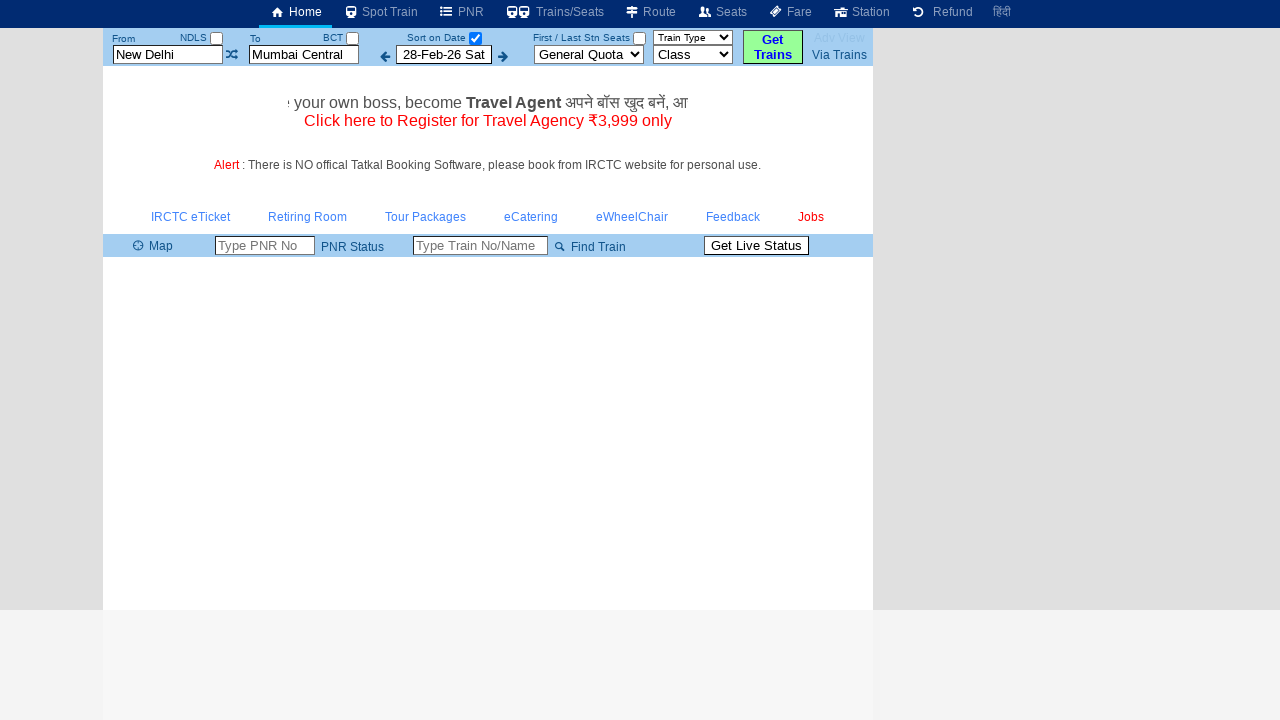

Clicked 'Select Date Only' checkbox at (475, 38) on #chkSelectDateOnly
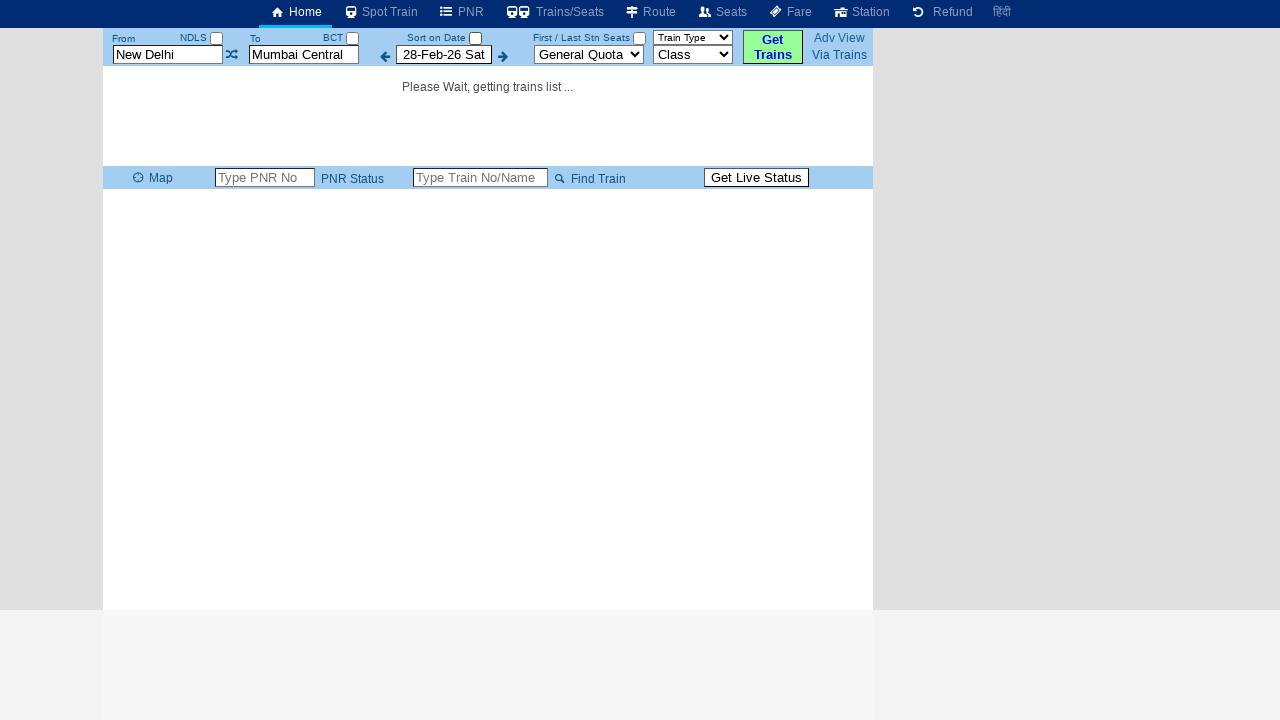

Cleared the 'From' station field on #txtStationFrom
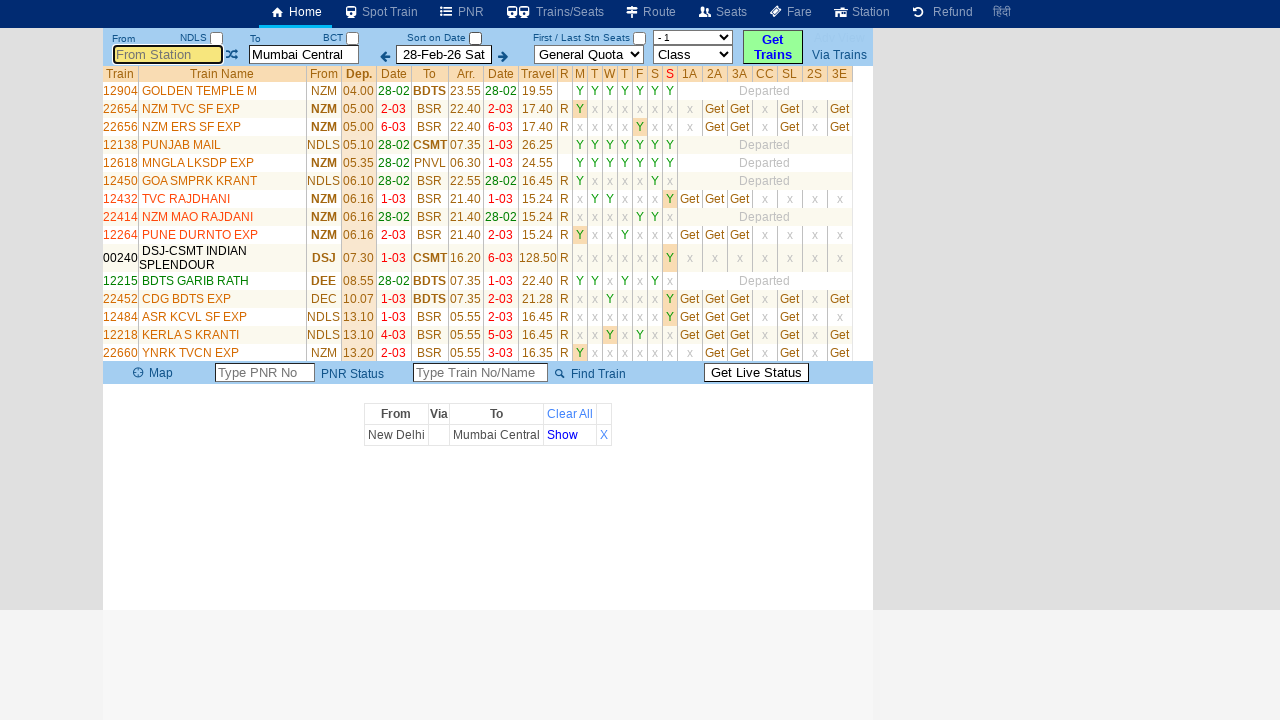

Filled 'From' station field with 'Tambaram' on #txtStationFrom
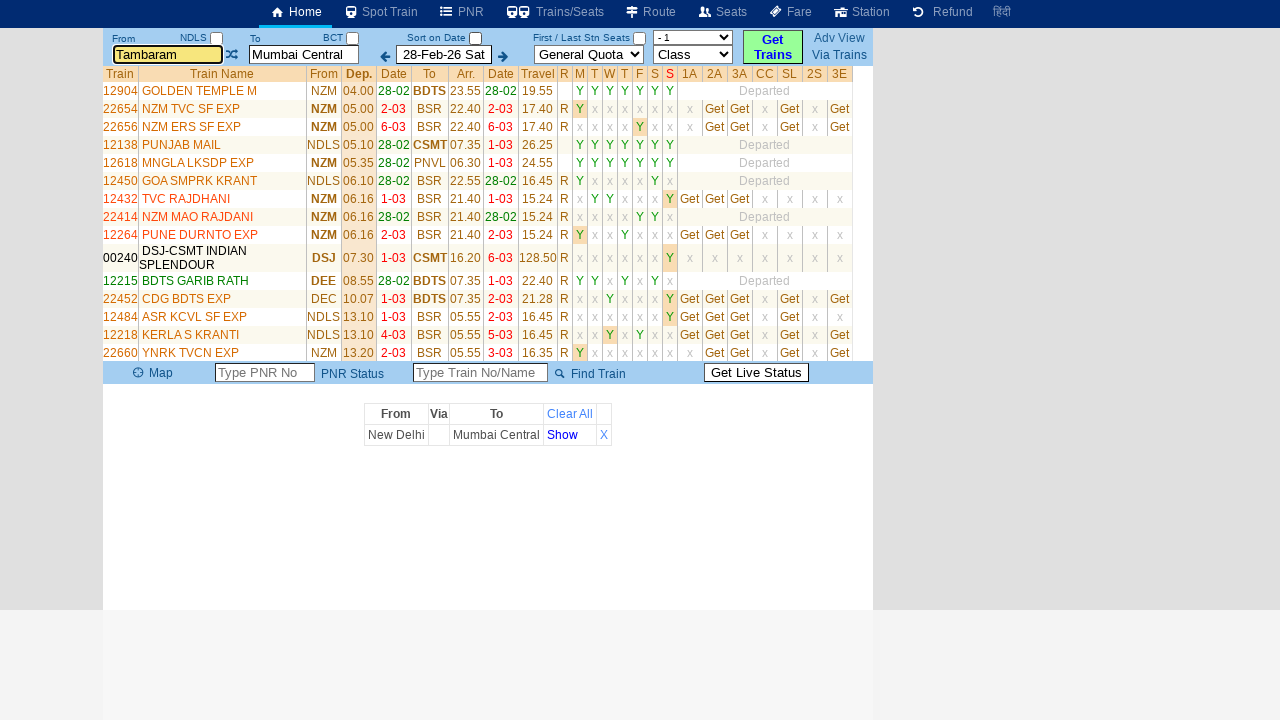

Pressed Enter to confirm 'From' station selection
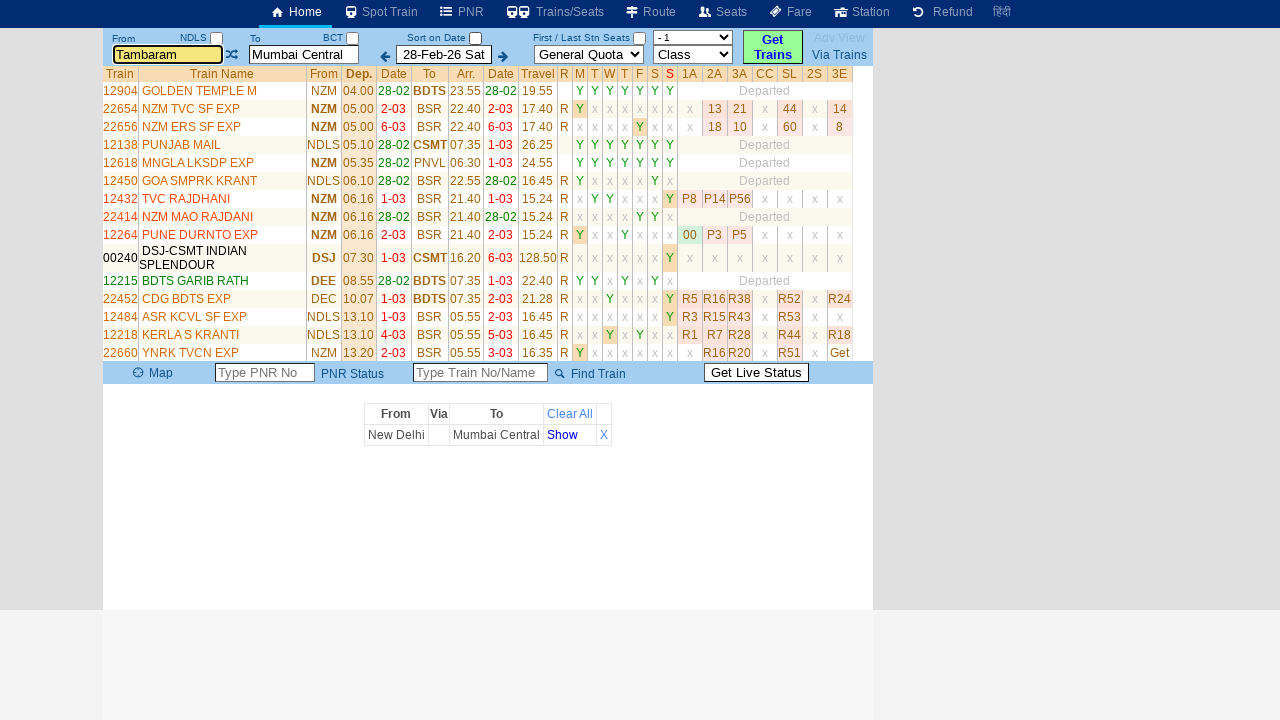

Cleared the 'To' station field on #txtStationTo
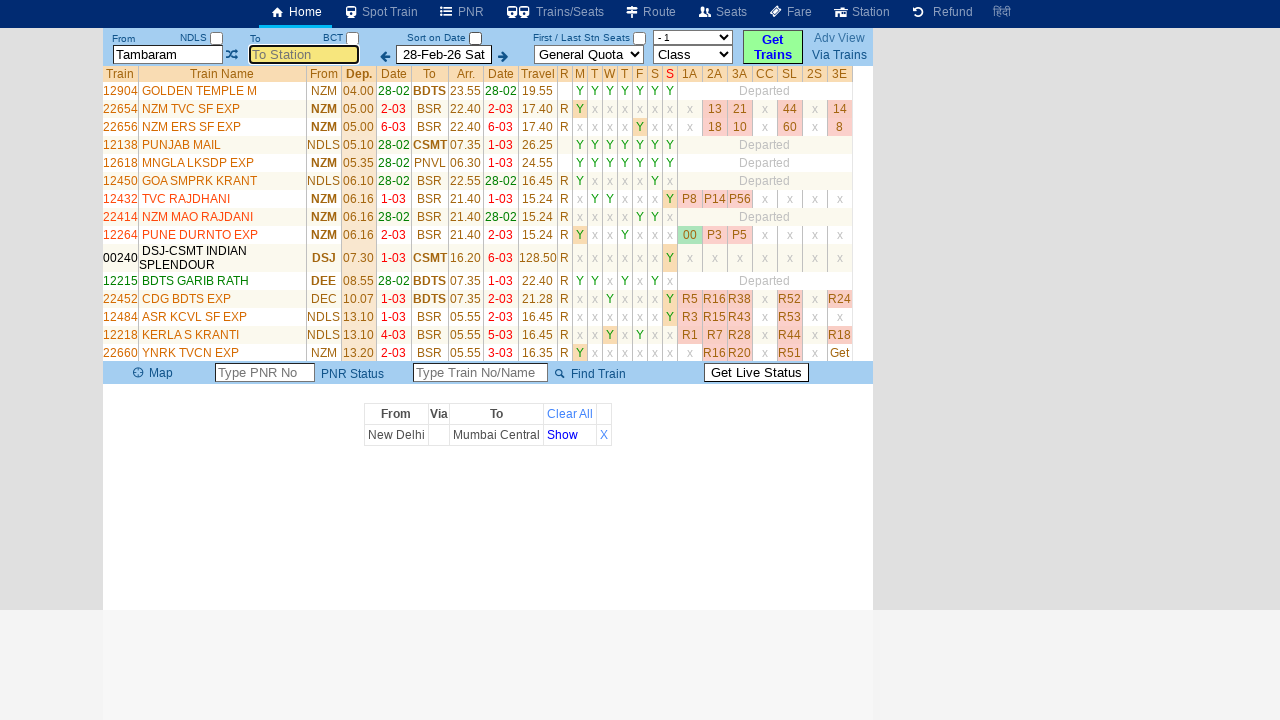

Filled 'To' station field with 'Madurai Jn' on #txtStationTo
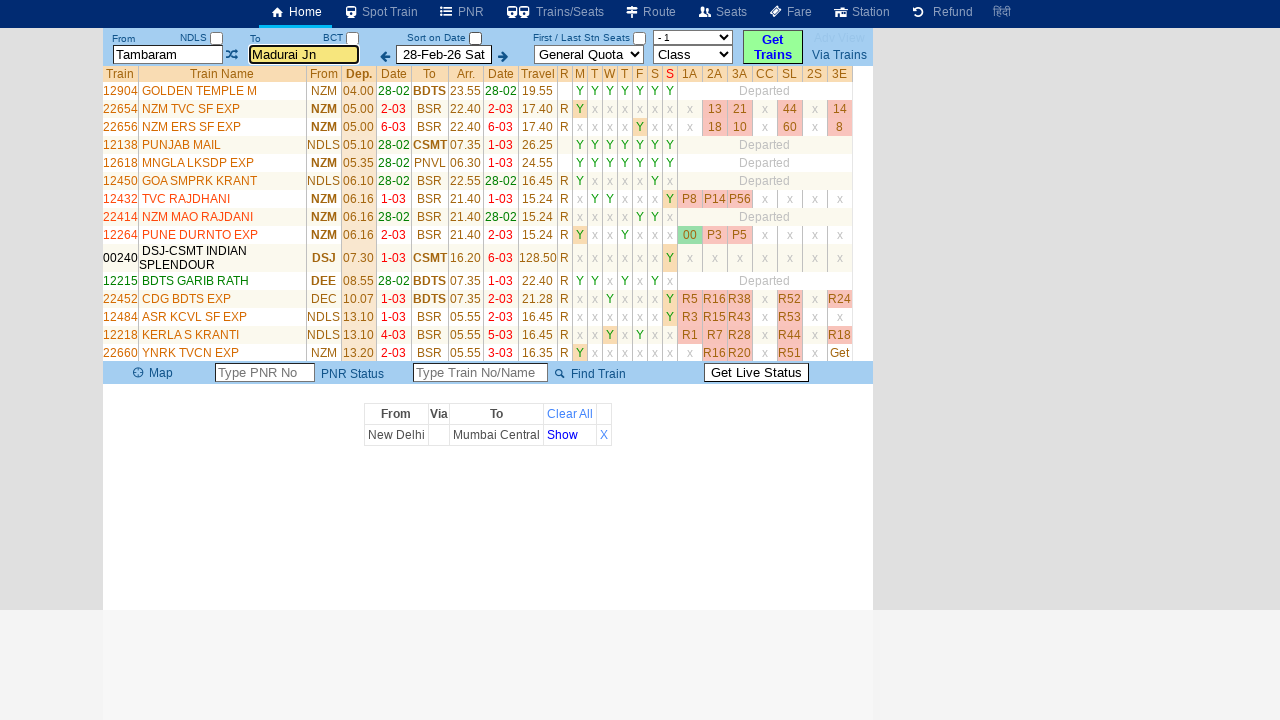

Pressed Enter to confirm 'To' station selection
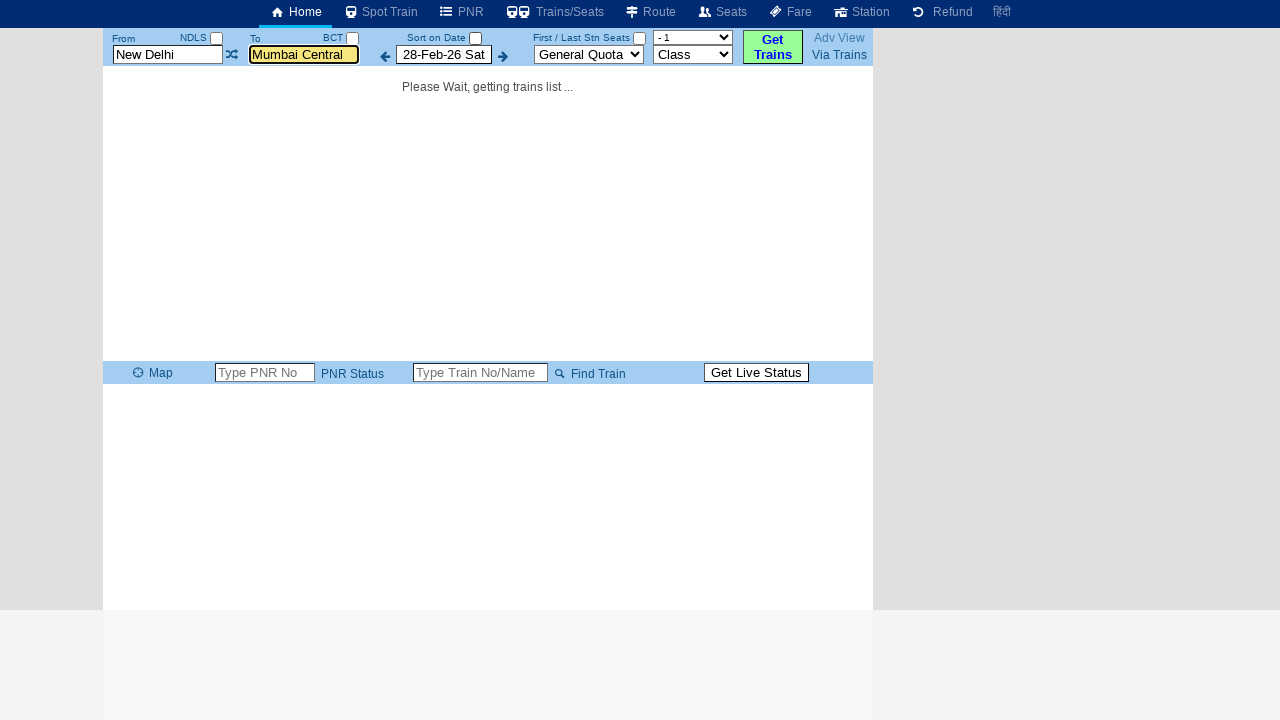

Train search results loaded successfully
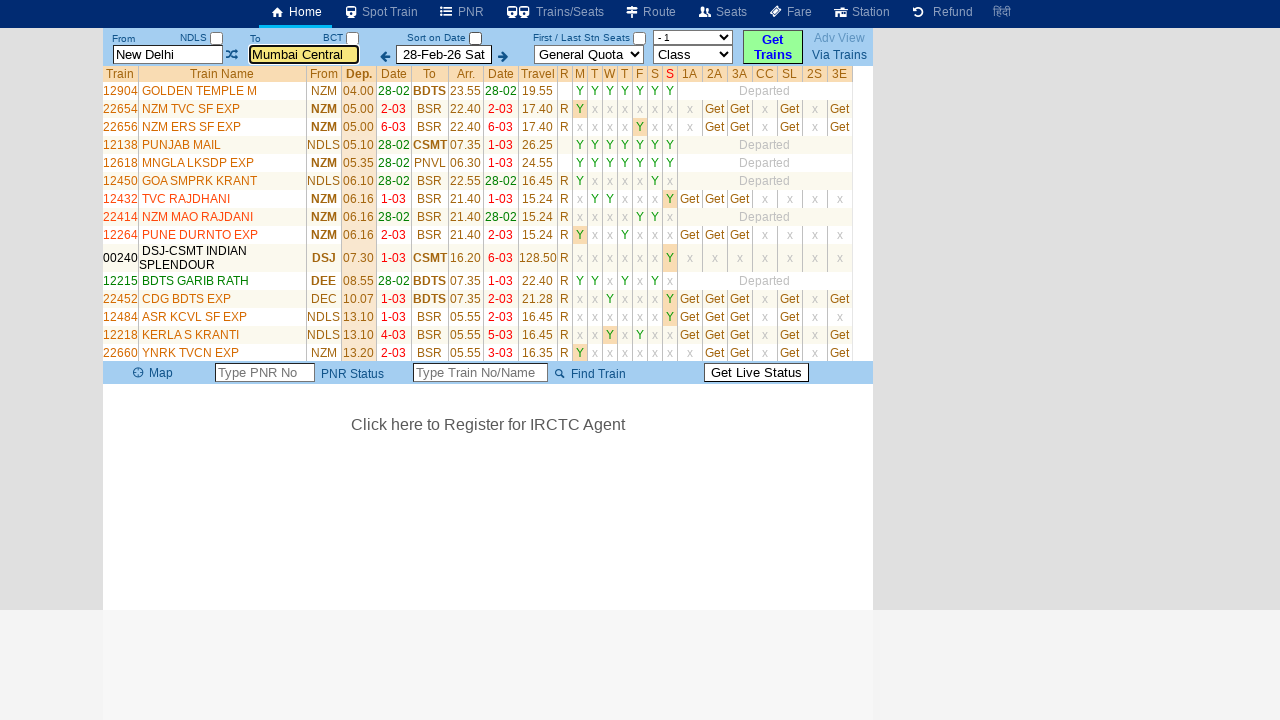

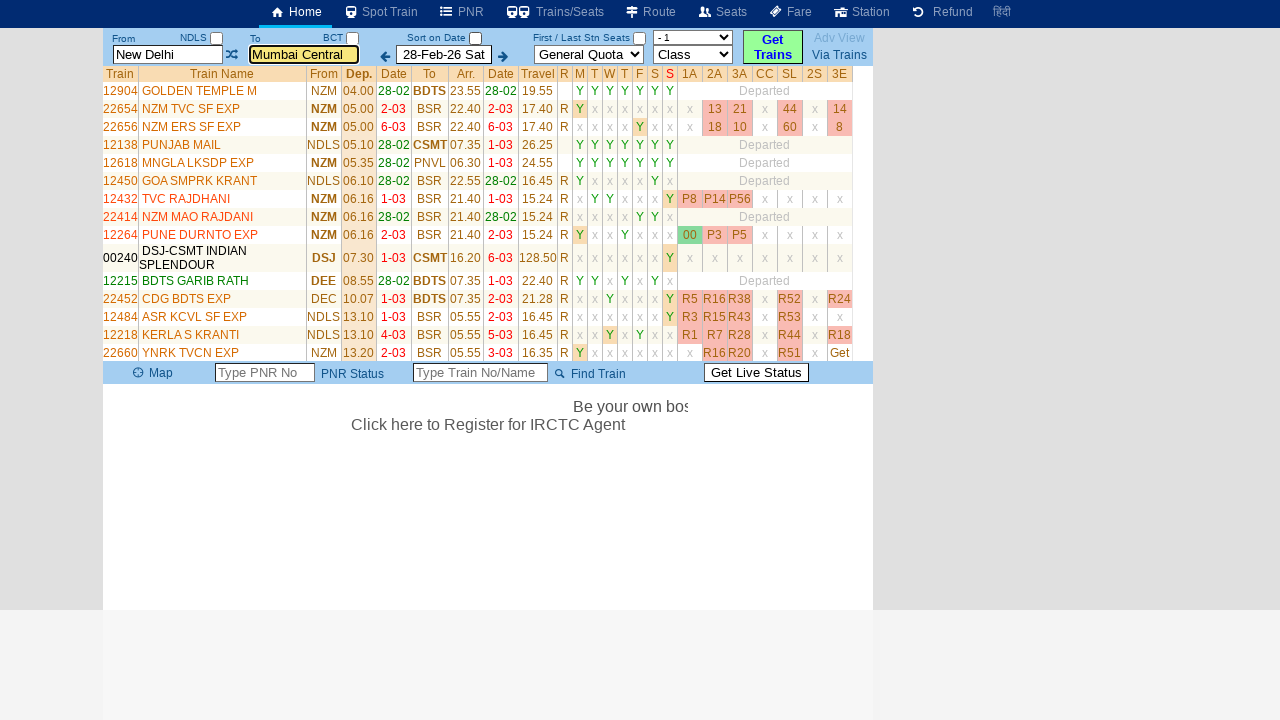